Tests hover functionality by navigating to Hovers page and hovering over user avatar images

Starting URL: https://practice.cydeo.com/

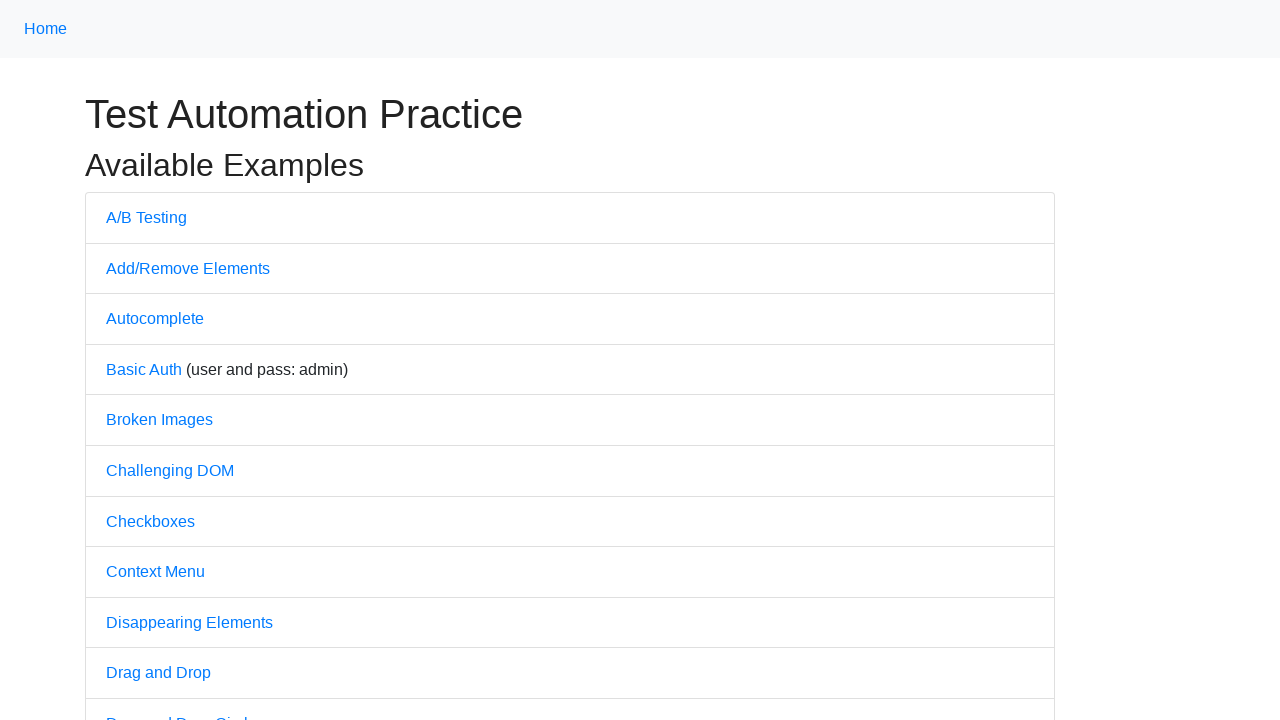

Clicked on Hovers link to navigate to hovers page at (132, 360) on text='Hovers'
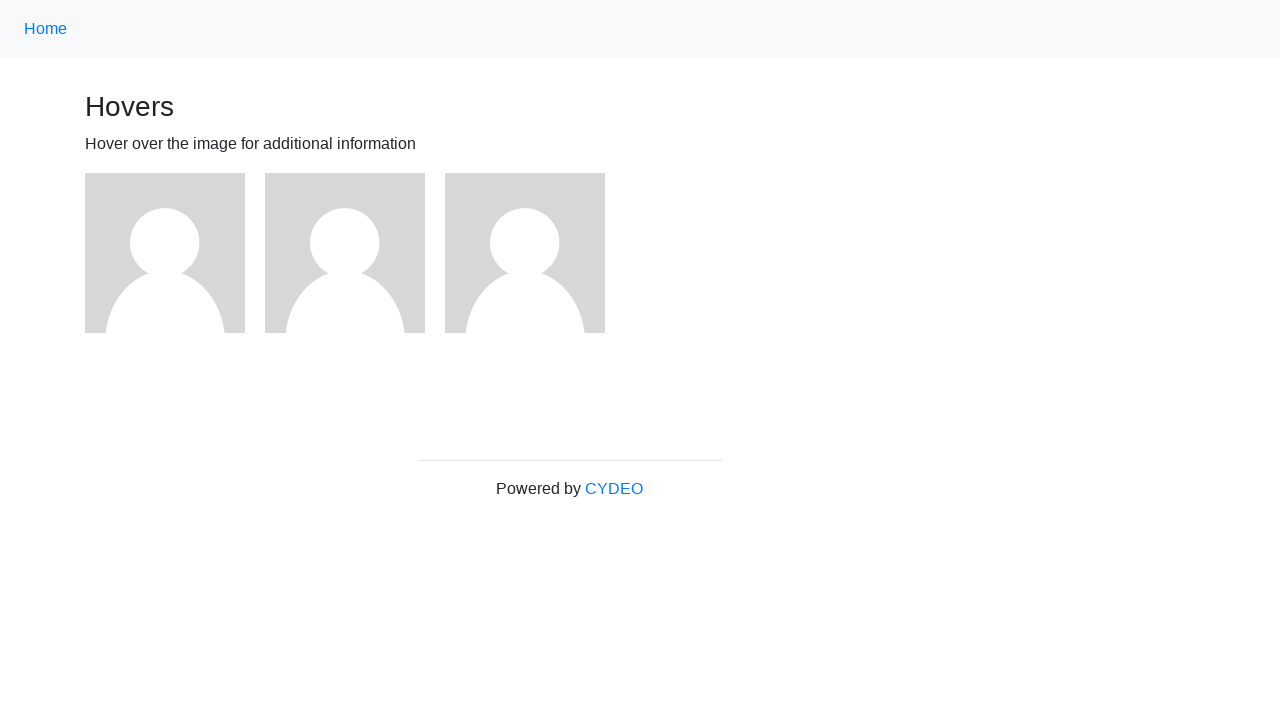

Hovered over a user avatar image at (165, 253) on xpath=//img[@alt='User Avatar'] >> nth=0
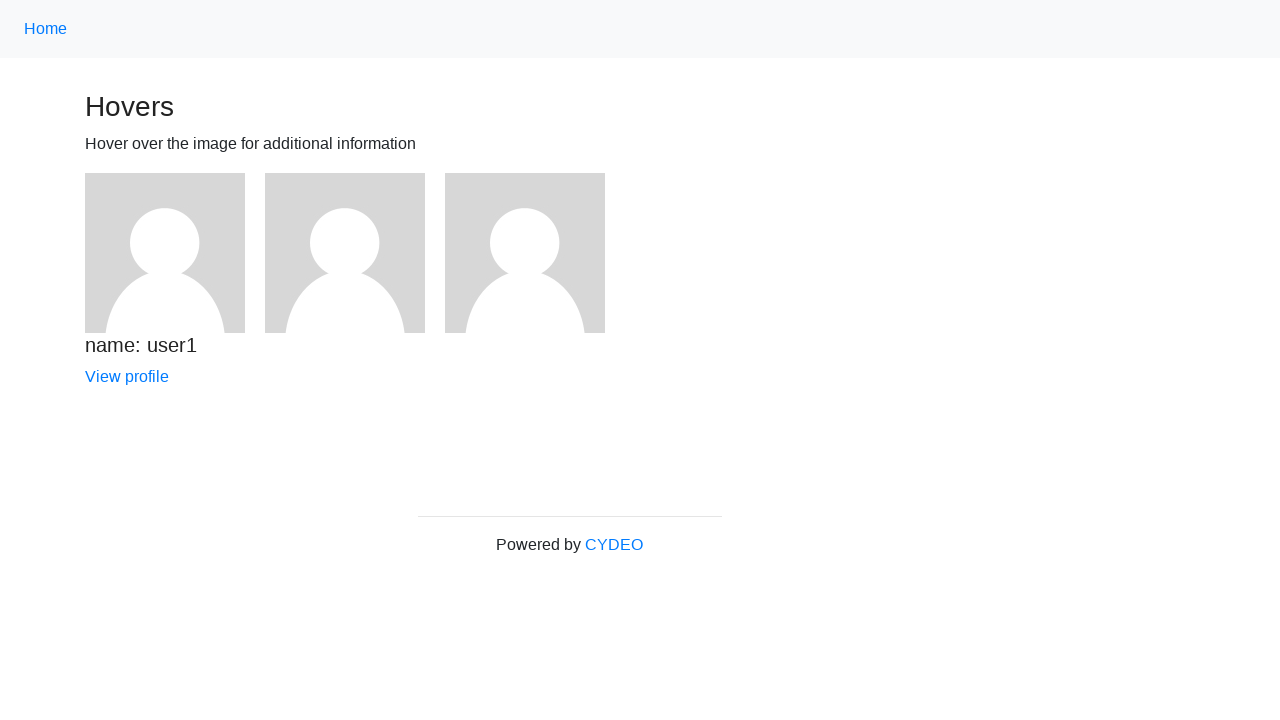

Hovered over a user avatar image at (345, 253) on xpath=//img[@alt='User Avatar'] >> nth=1
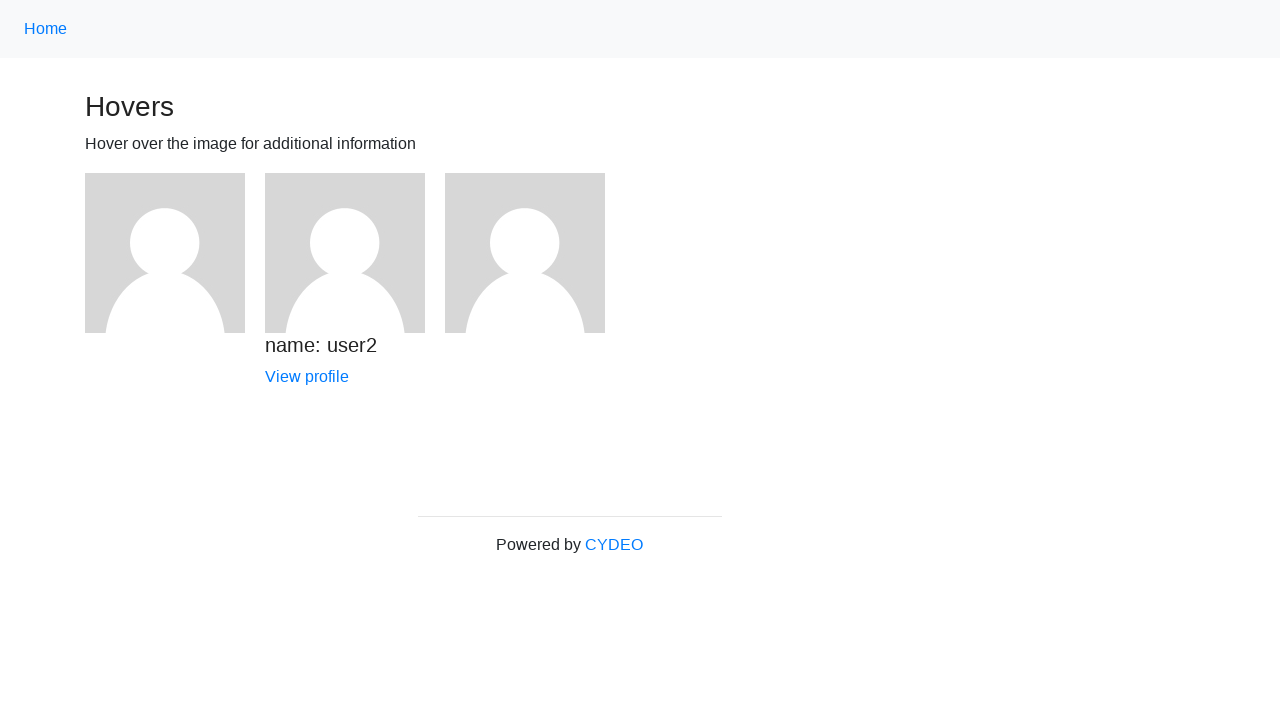

Hovered over a user avatar image at (525, 253) on xpath=//img[@alt='User Avatar'] >> nth=2
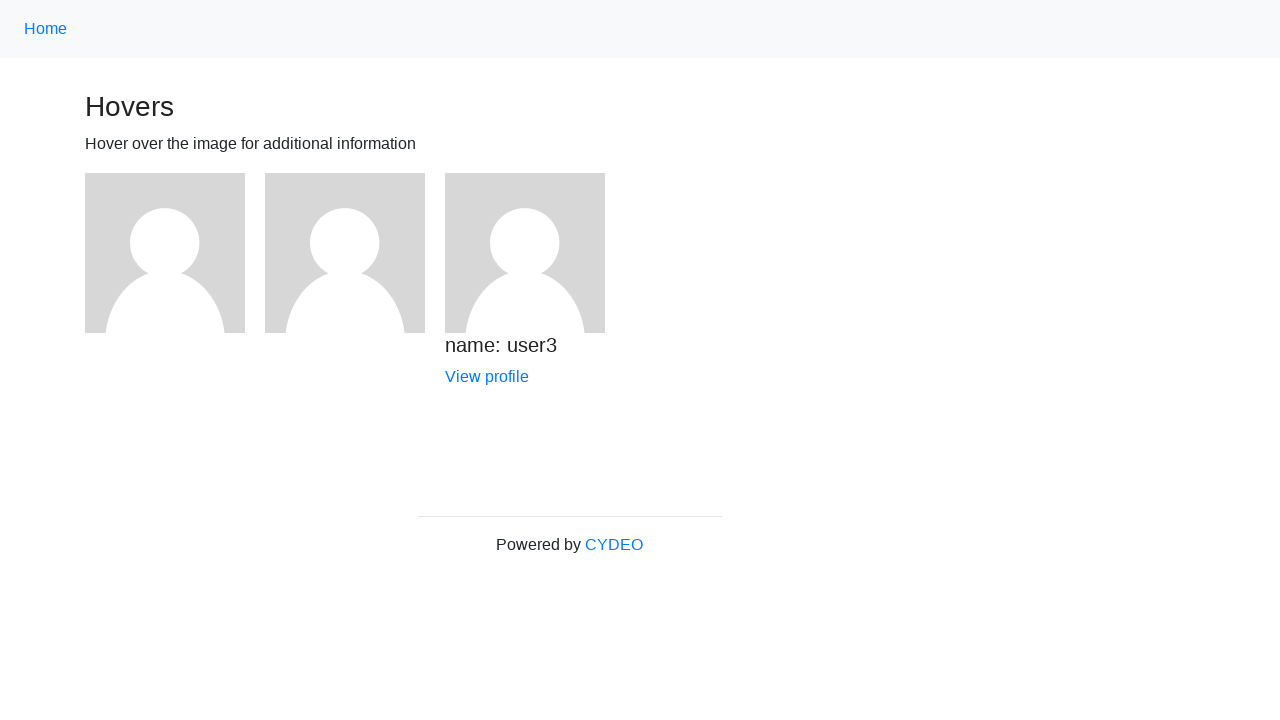

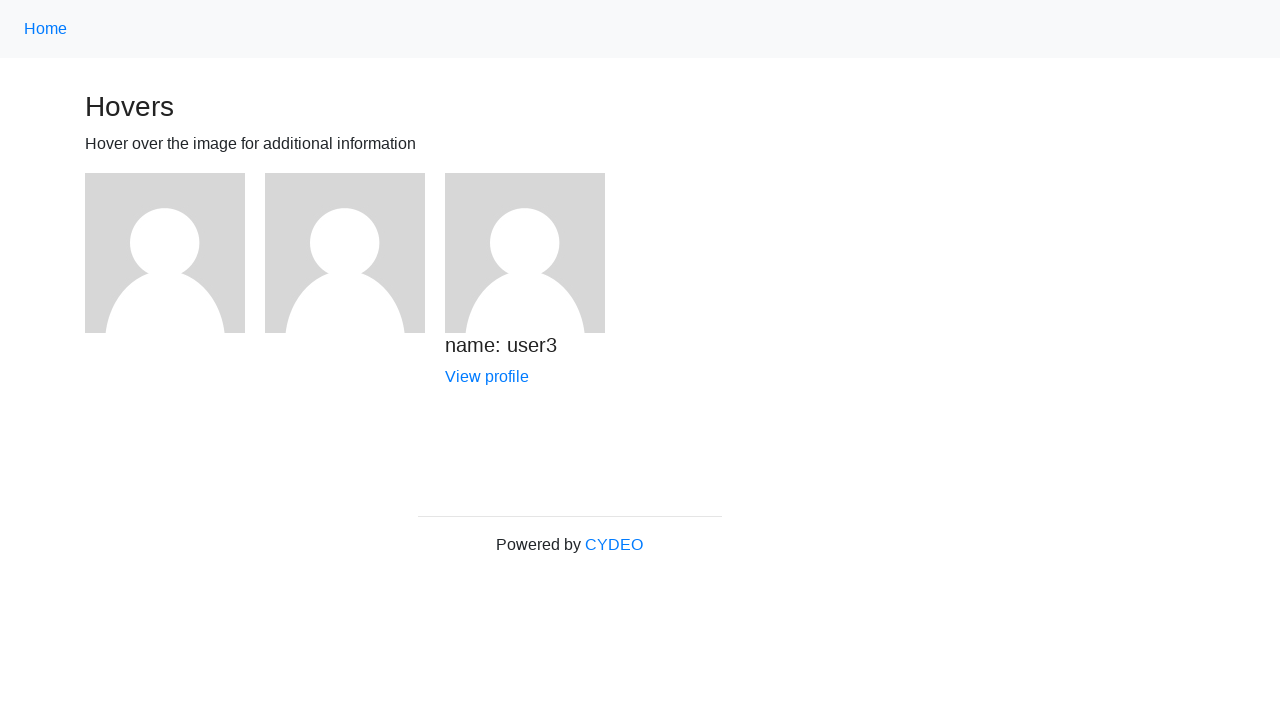